Tests dynamic content loading by clicking a start button and waiting for the dynamically loaded text to become visible

Starting URL: http://the-internet.herokuapp.com/dynamic_loading/2

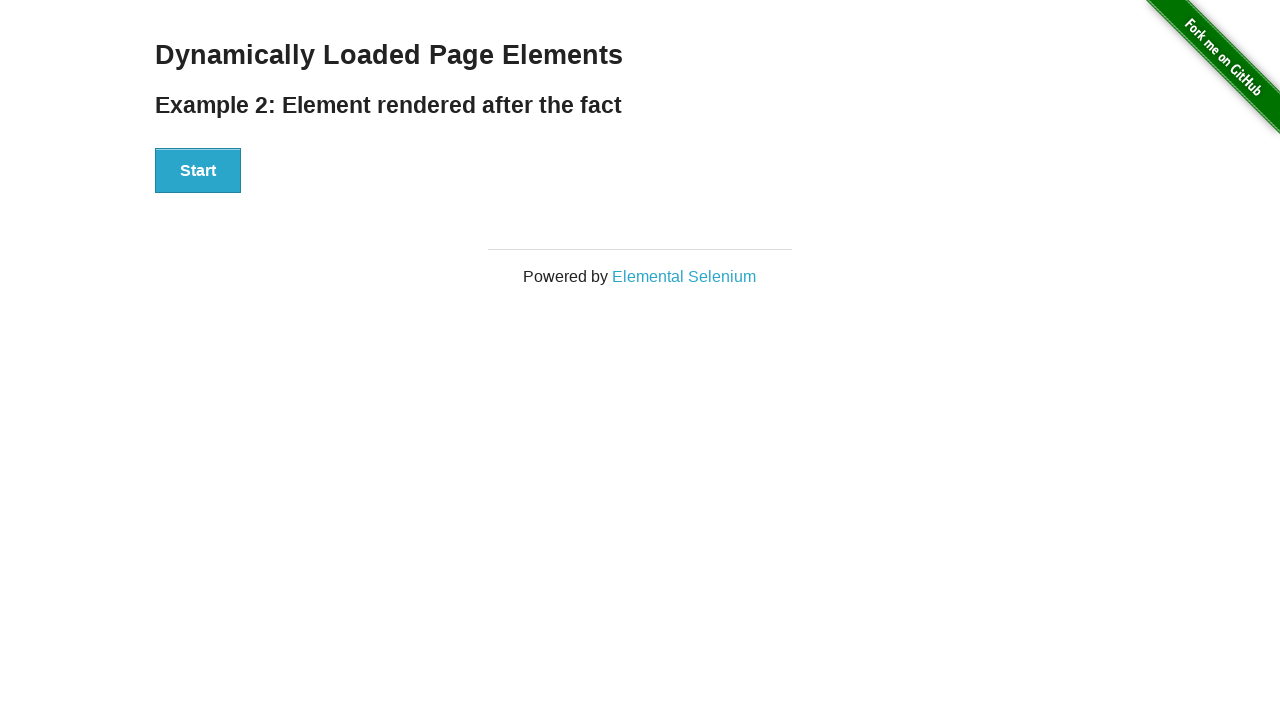

Clicked start button to trigger dynamic content loading at (198, 171) on xpath=//button
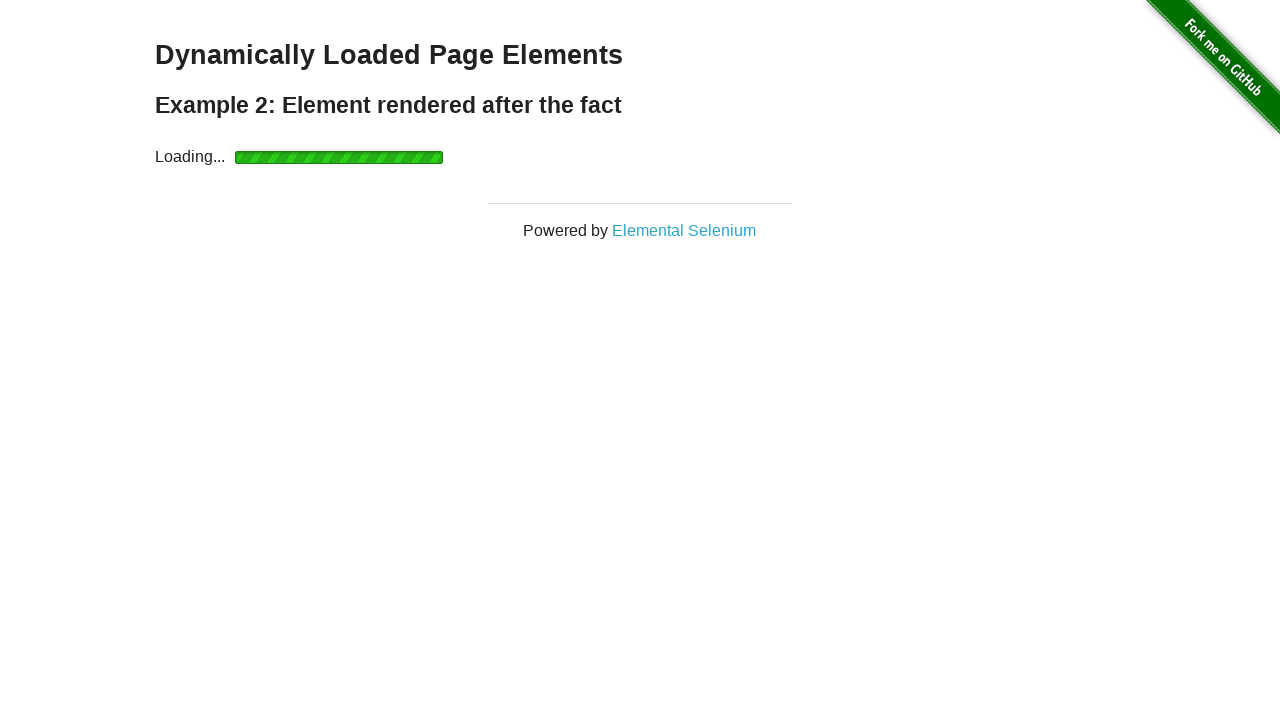

Dynamically loaded text became visible after waiting
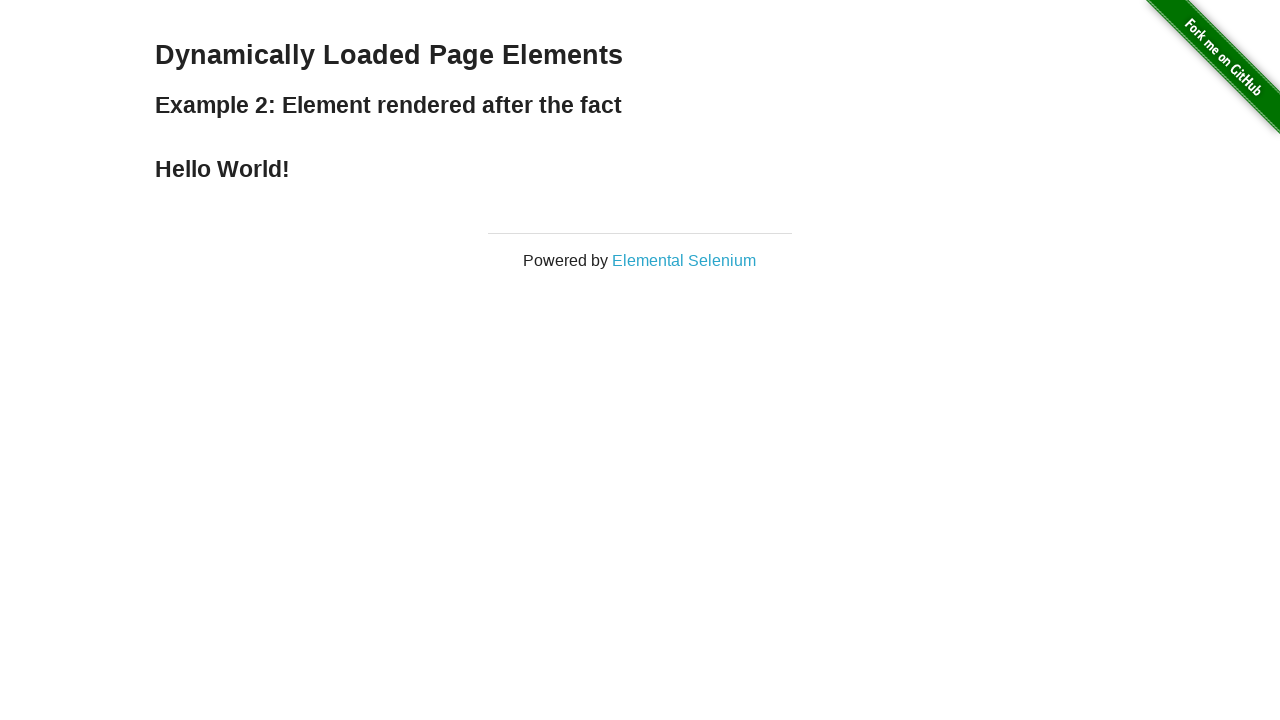

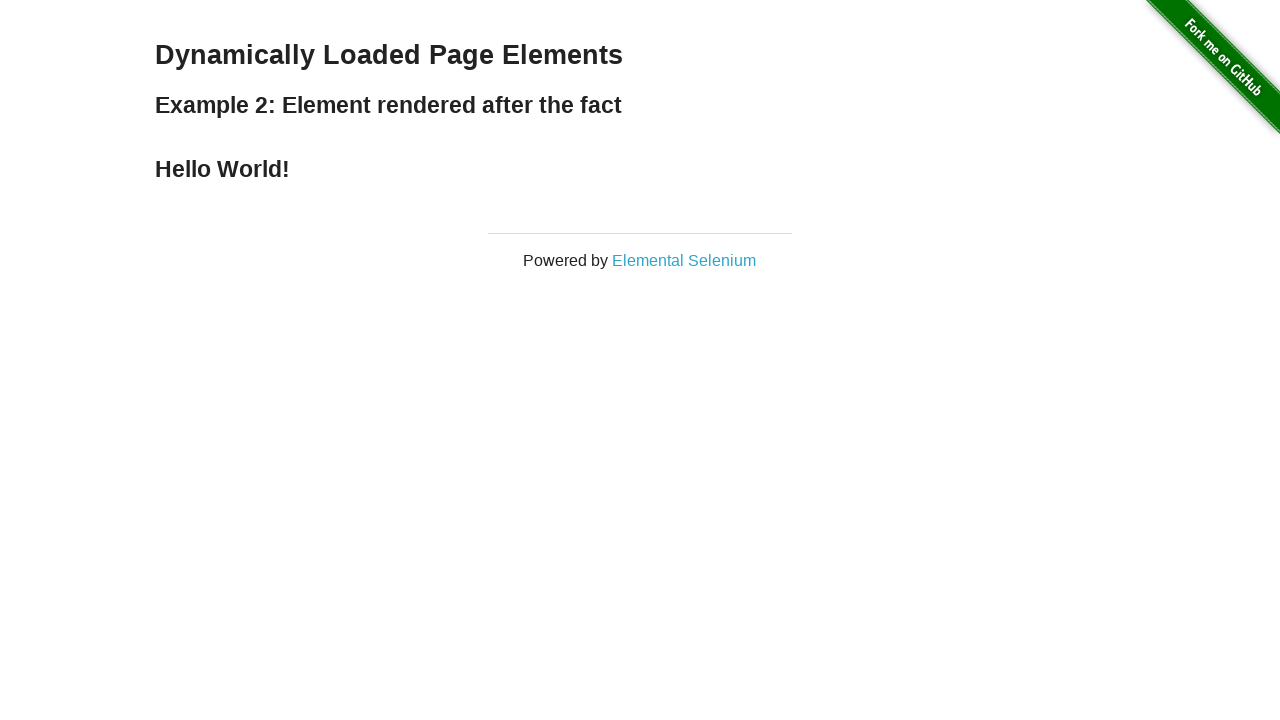